Tests that the Clear completed button displays correct text after completing an item

Starting URL: https://demo.playwright.dev/todomvc

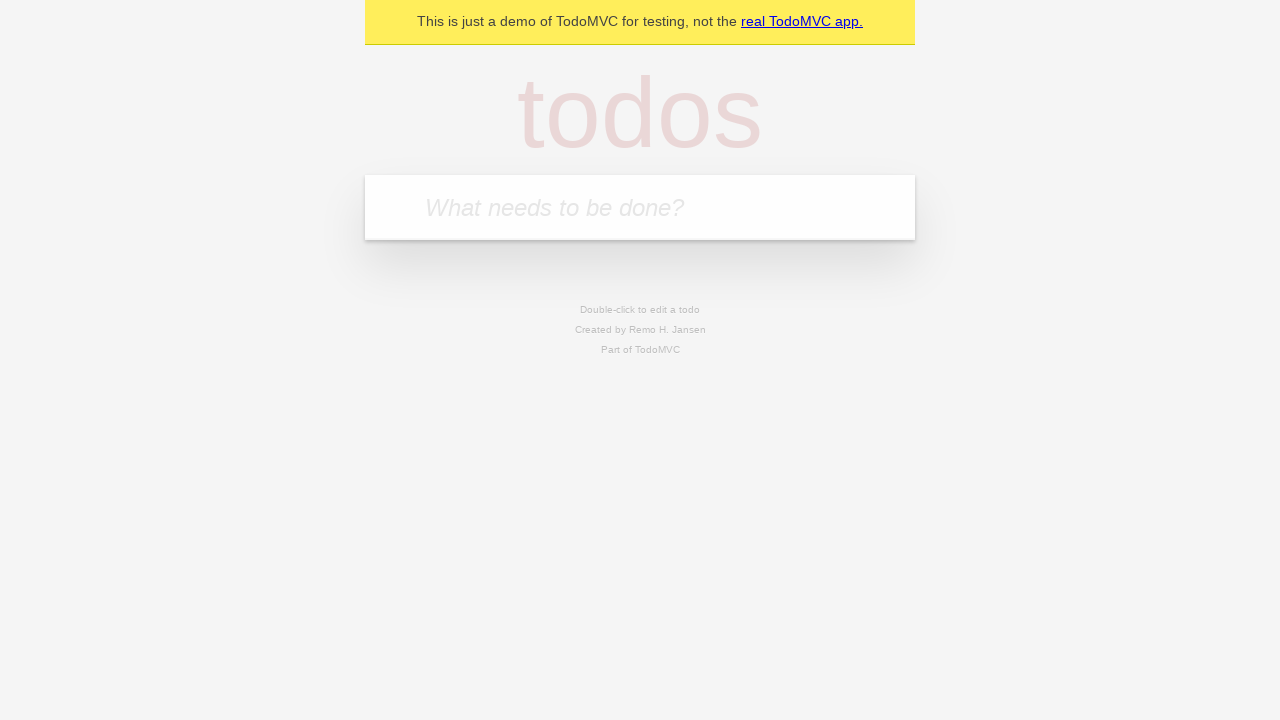

Filled todo input with 'buy some cheese' on internal:attr=[placeholder="What needs to be done?"i]
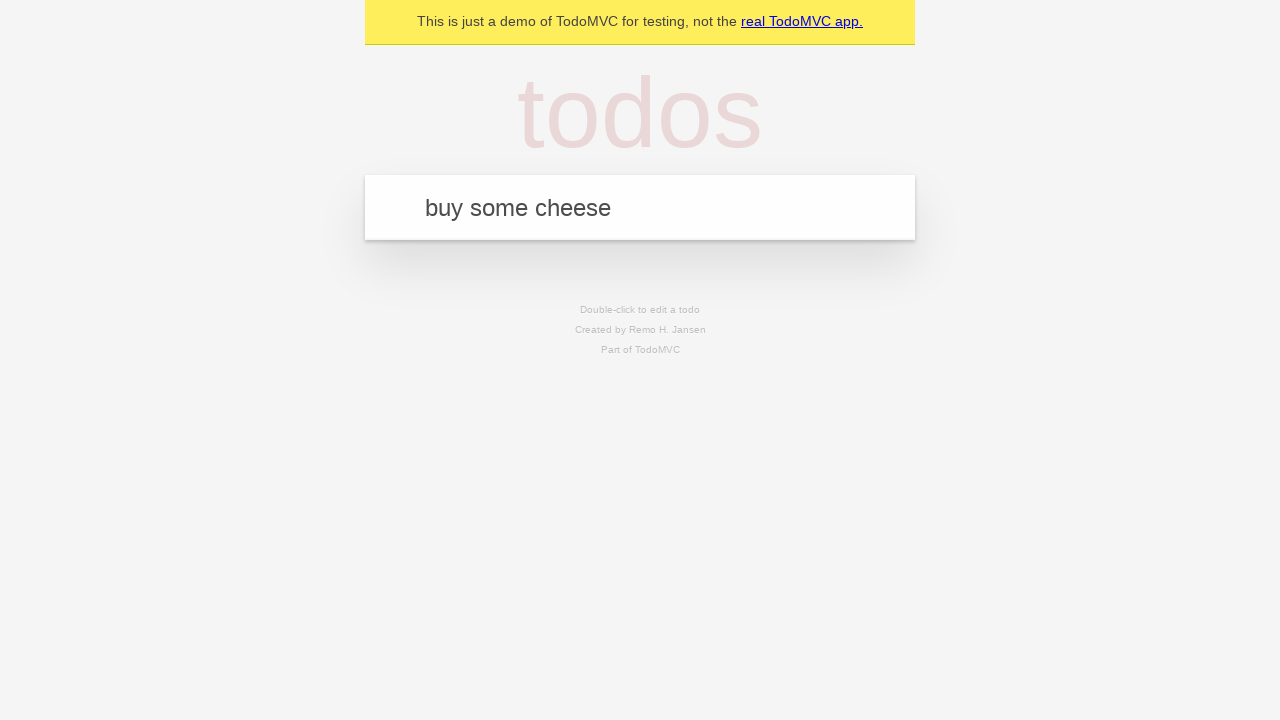

Pressed Enter to add first todo on internal:attr=[placeholder="What needs to be done?"i]
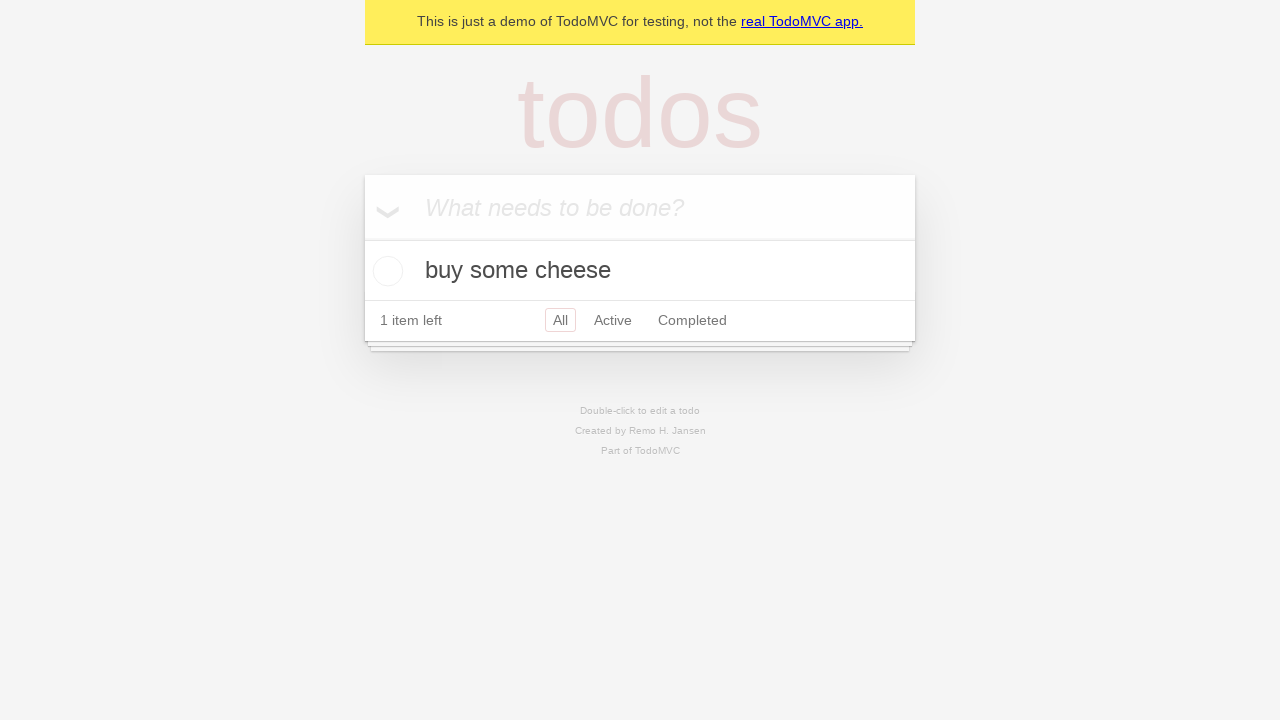

Filled todo input with 'feed the cat' on internal:attr=[placeholder="What needs to be done?"i]
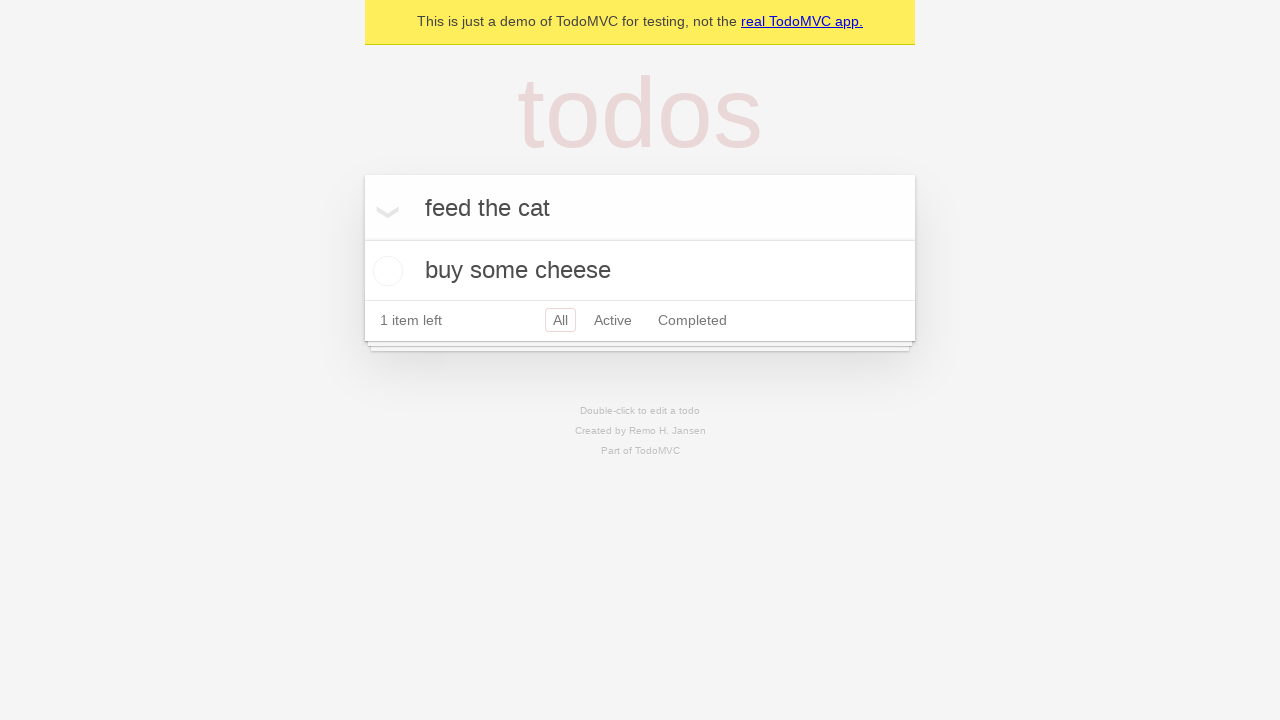

Pressed Enter to add second todo on internal:attr=[placeholder="What needs to be done?"i]
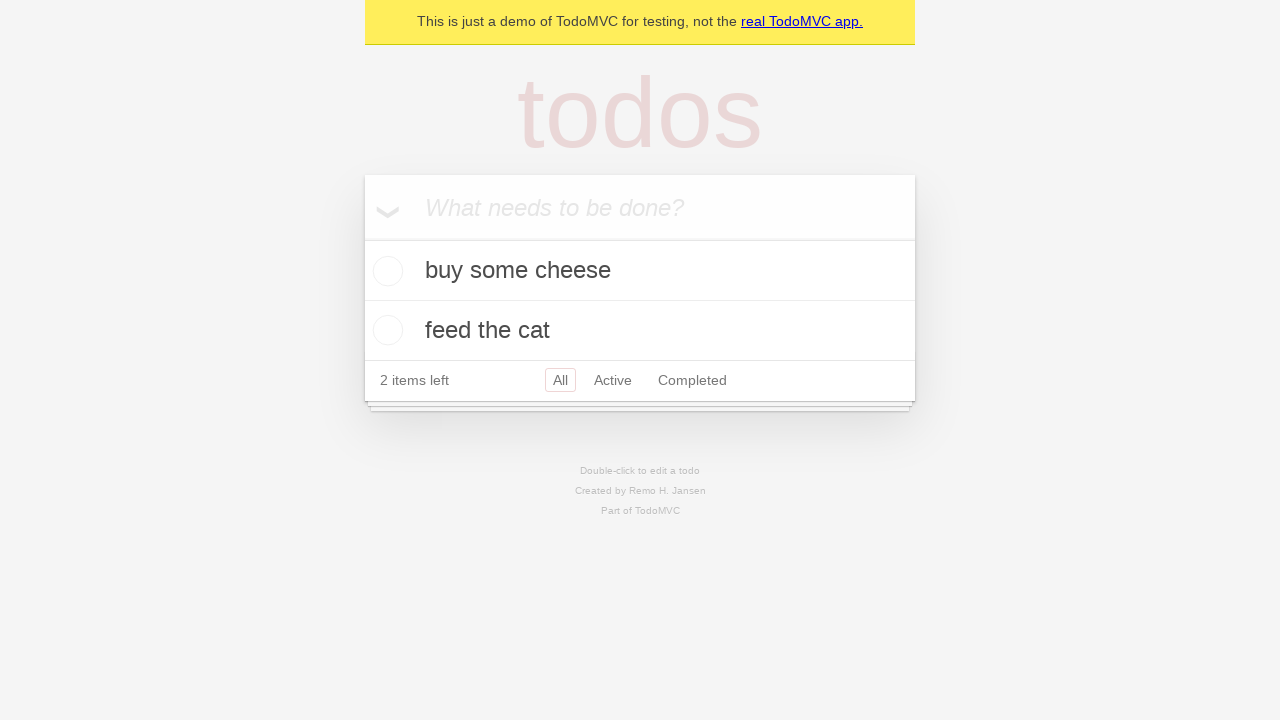

Filled todo input with 'book a doctors appointment' on internal:attr=[placeholder="What needs to be done?"i]
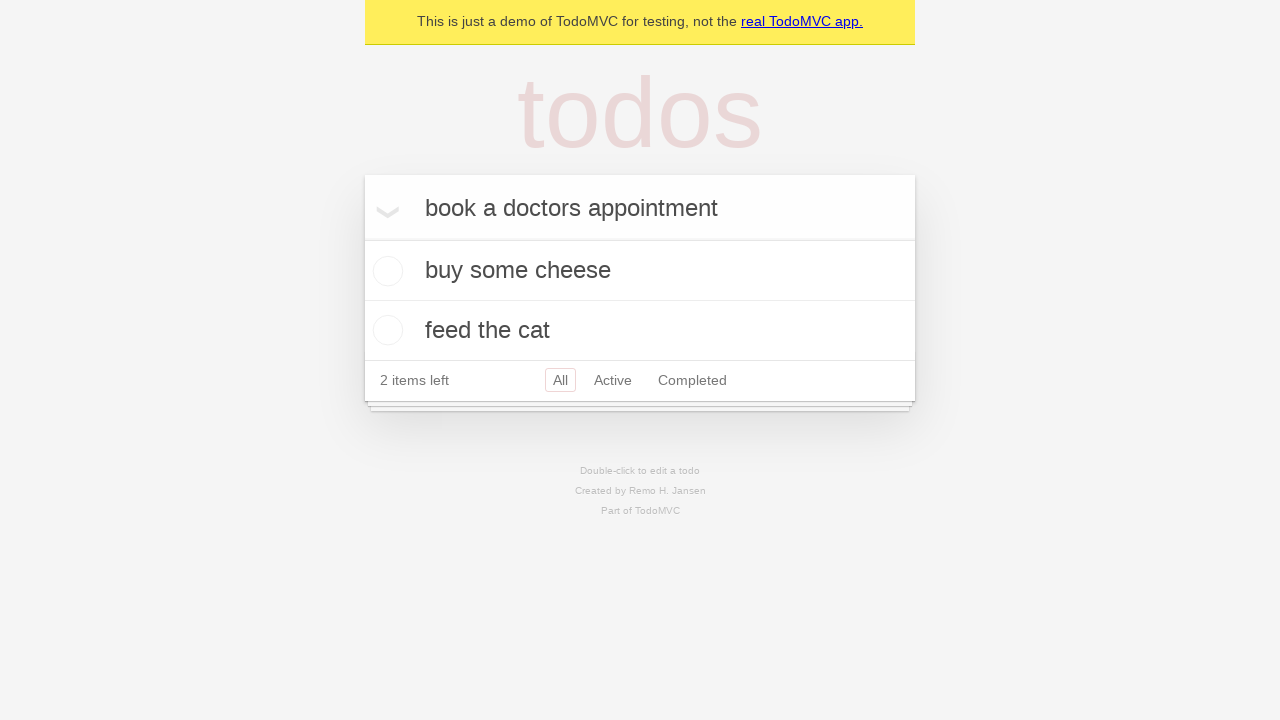

Pressed Enter to add third todo on internal:attr=[placeholder="What needs to be done?"i]
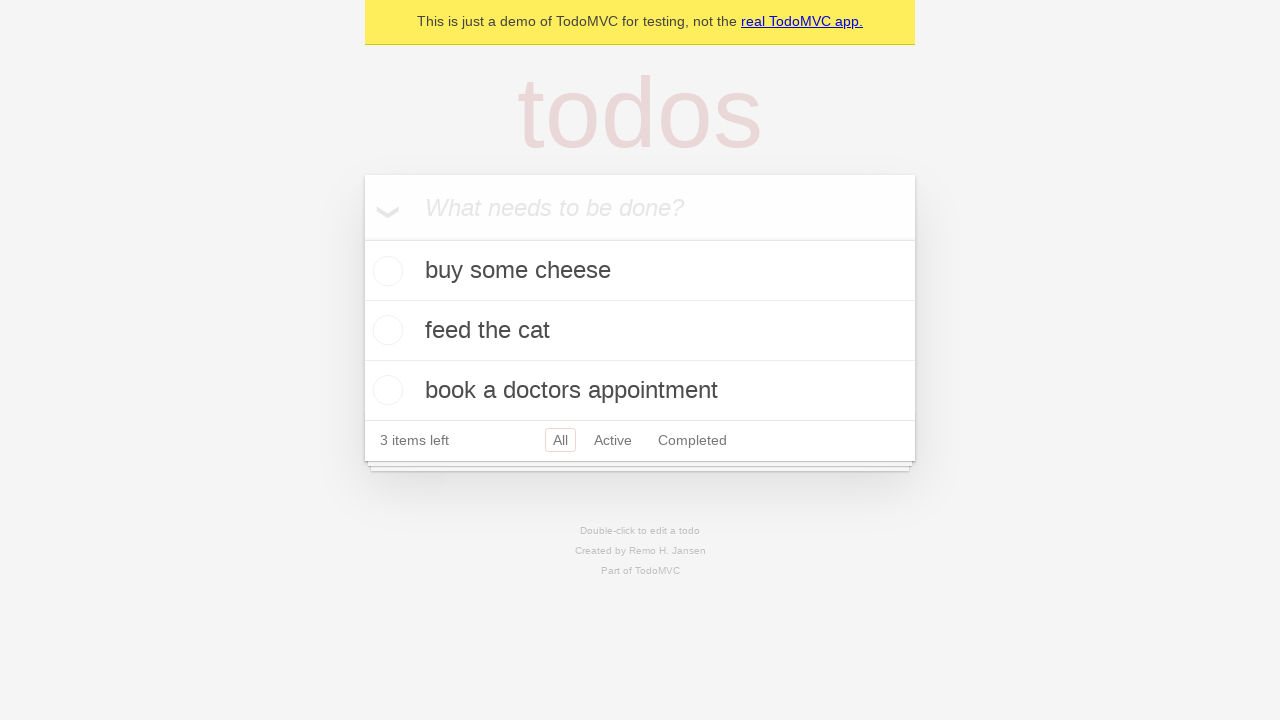

Checked the first todo item as completed at (385, 271) on .todo-list li .toggle >> nth=0
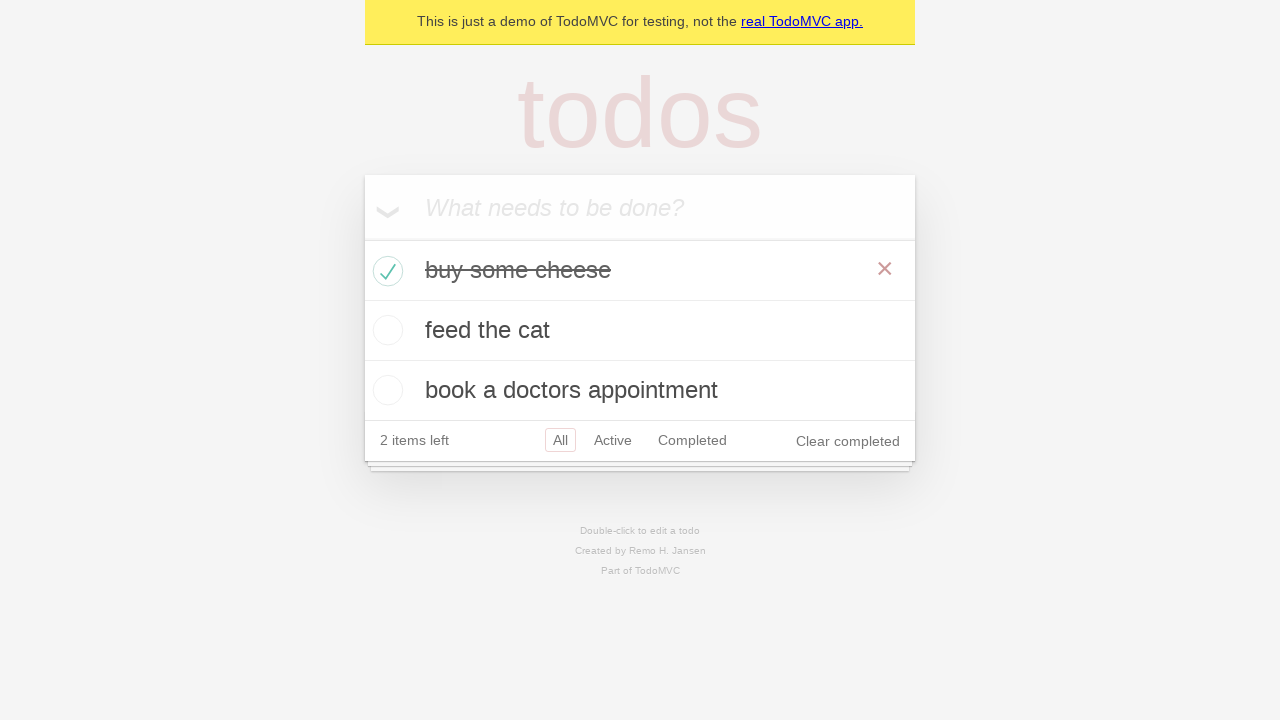

Clear completed button appeared after marking item complete
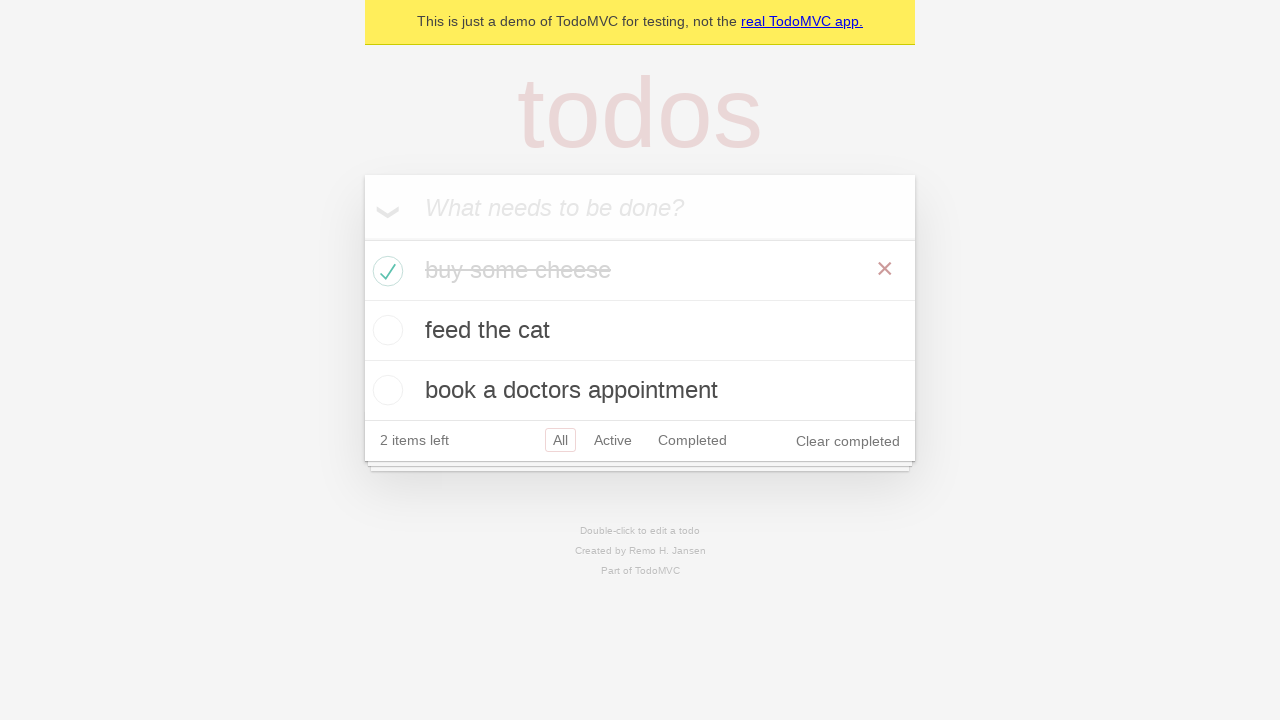

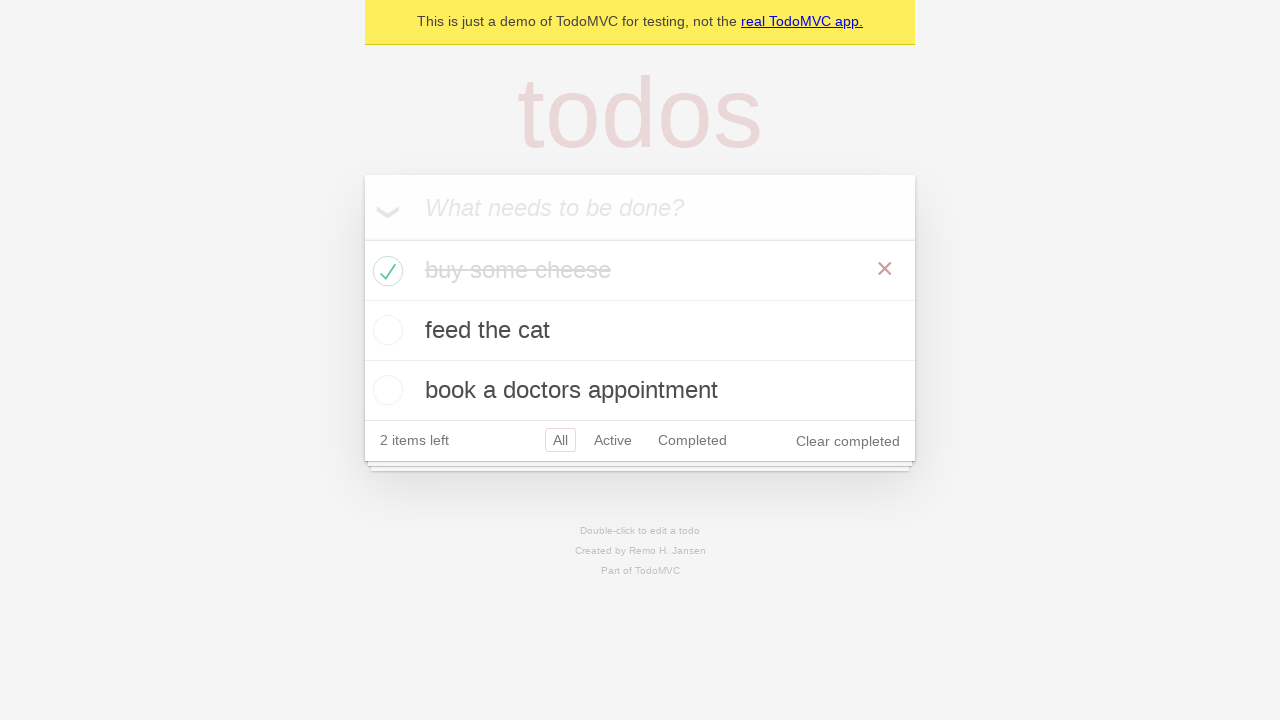